Tests radio button selection by clicking a radio button and verifying it becomes selected

Starting URL: https://rahulshettyacademy.com/AutomationPractice/

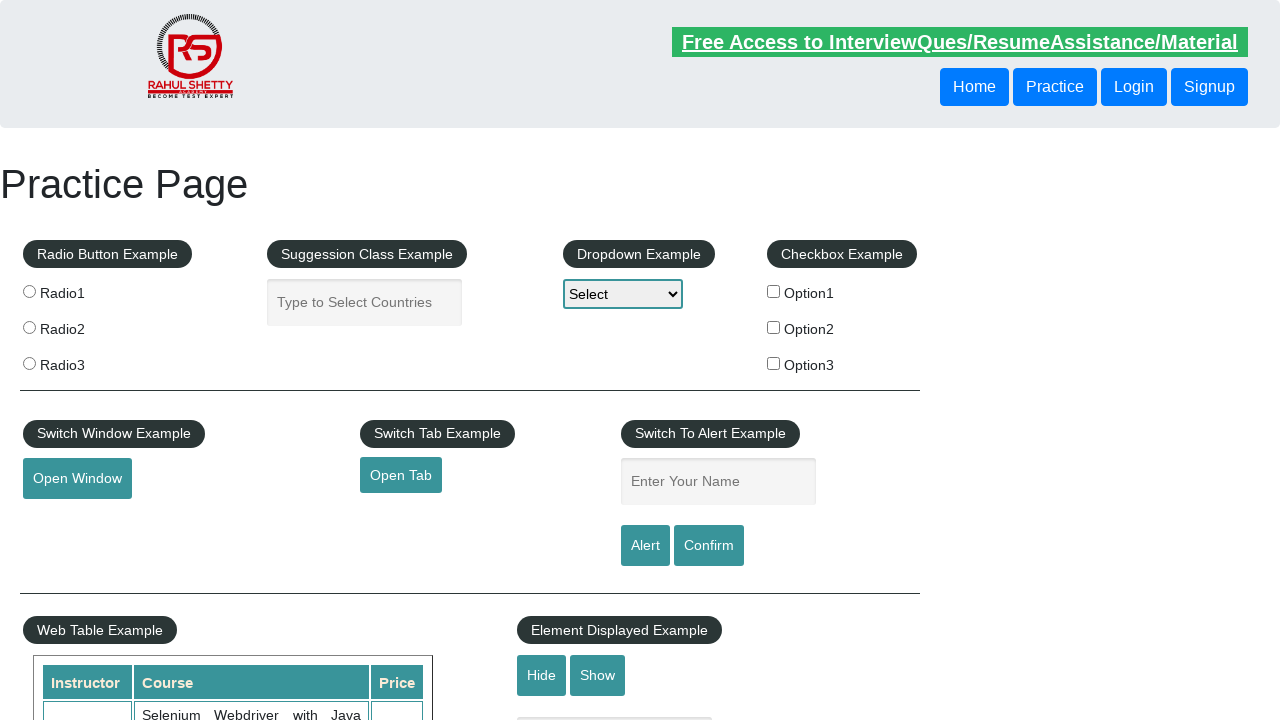

Navigated to Rahul Shetty Academy automation practice page
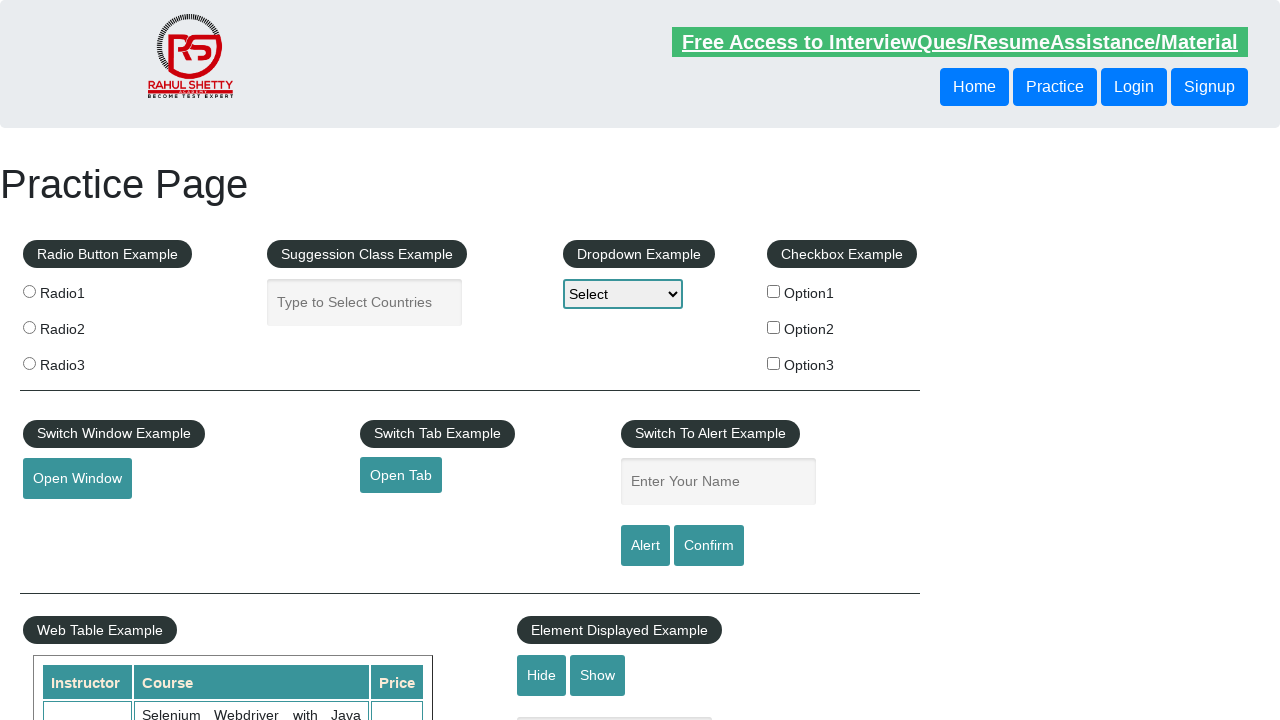

Clicked radio button with value 'radio2' at (29, 327) on input[value='radio2']
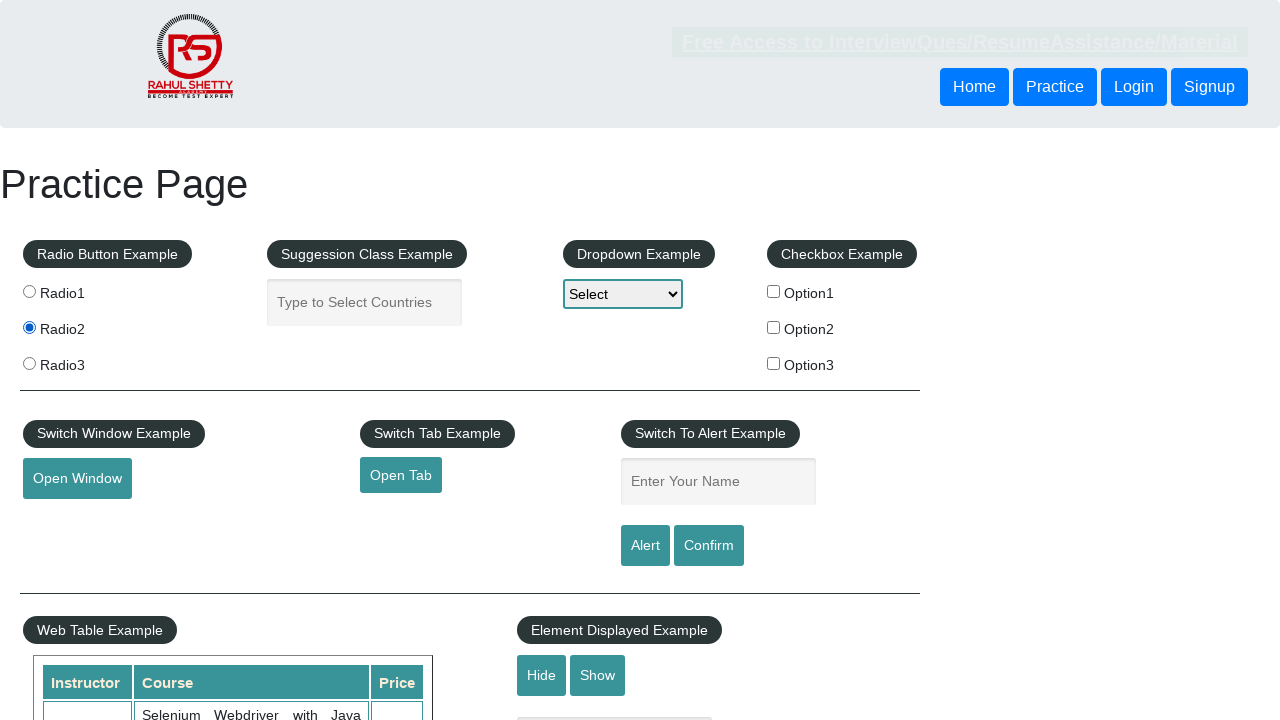

Verified that radio button 'radio2' is selected
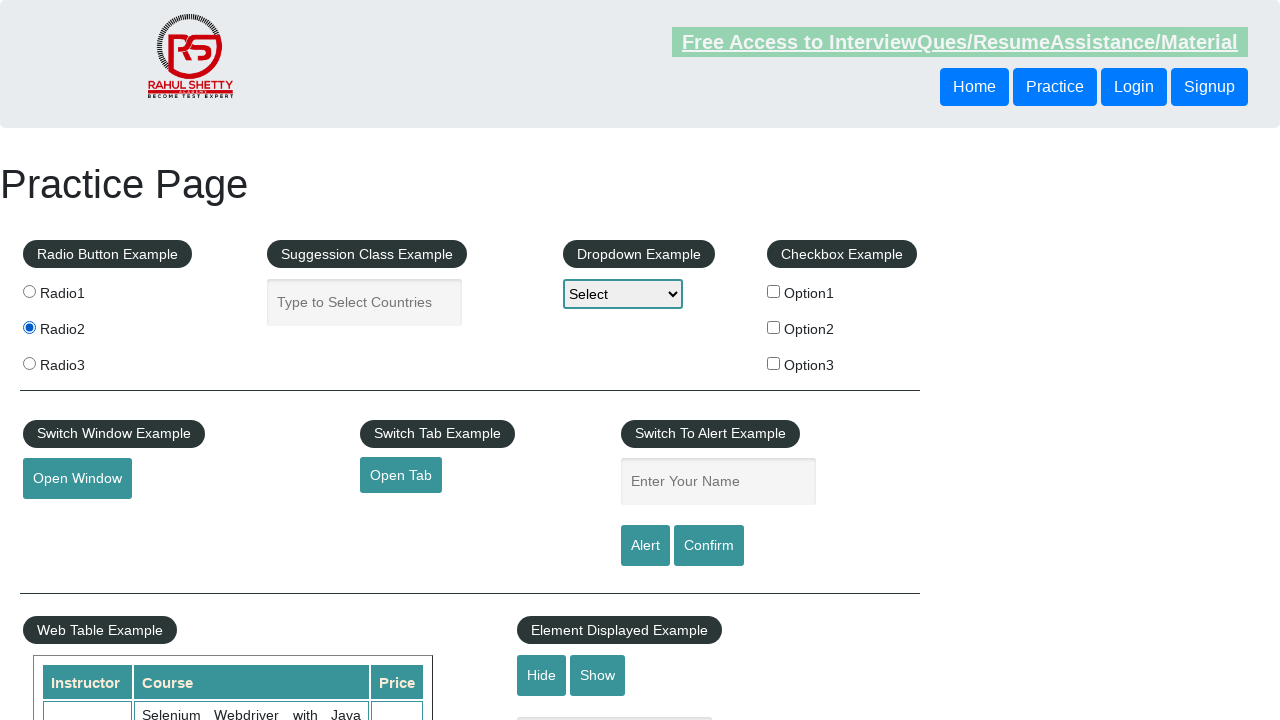

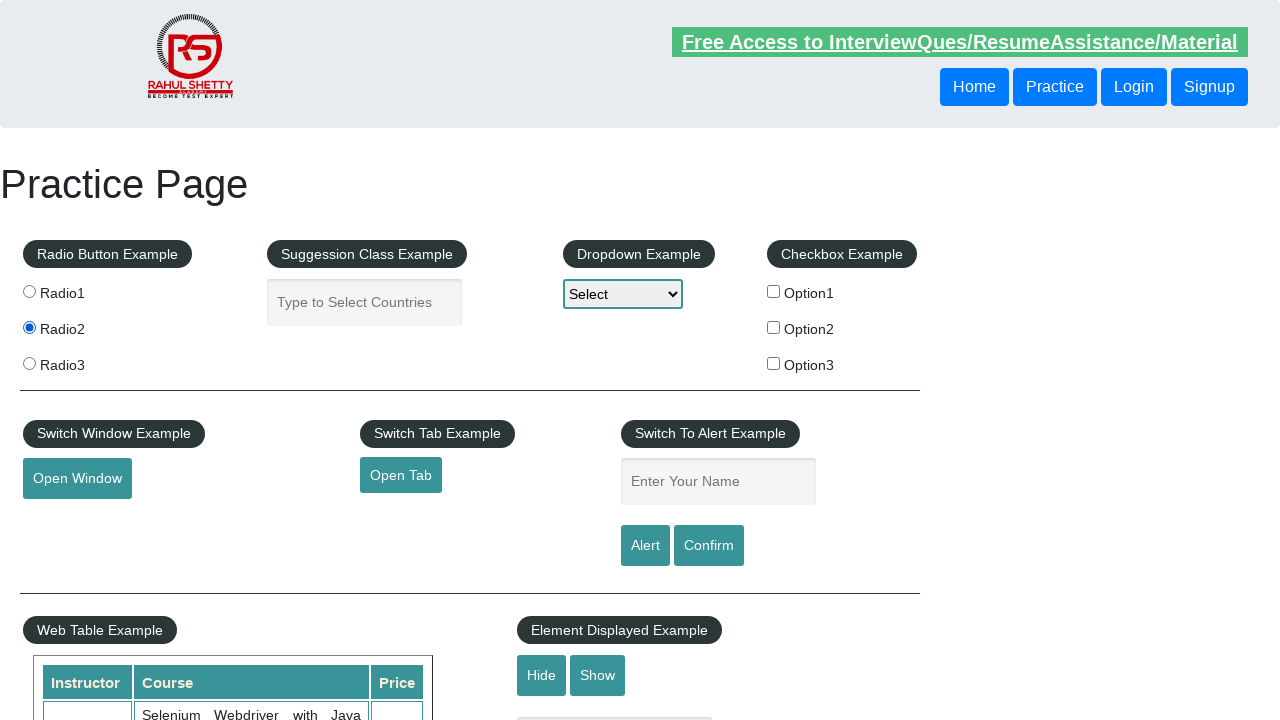